Tests navigation to the Login page by clicking the Login link and verifying the URL changes to the login page

Starting URL: http://www.railwayb2.somee.com/

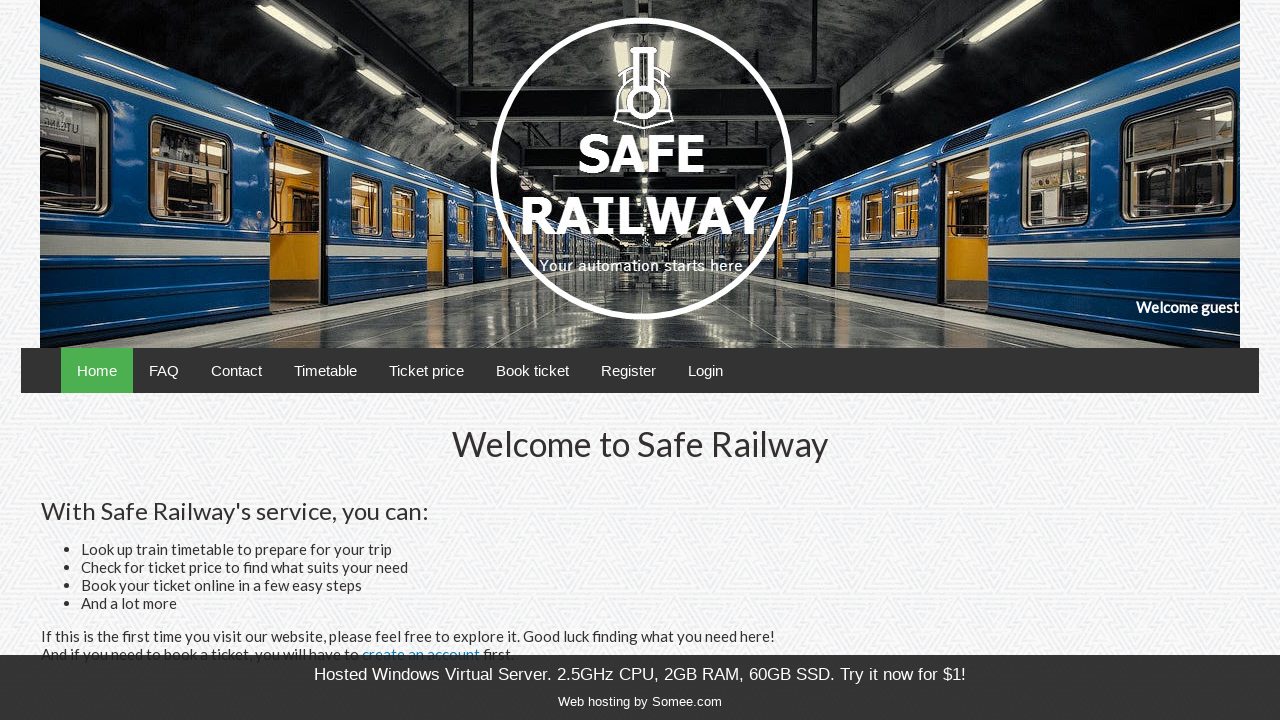

Clicked Login navigation link at (705, 370) on text=Login
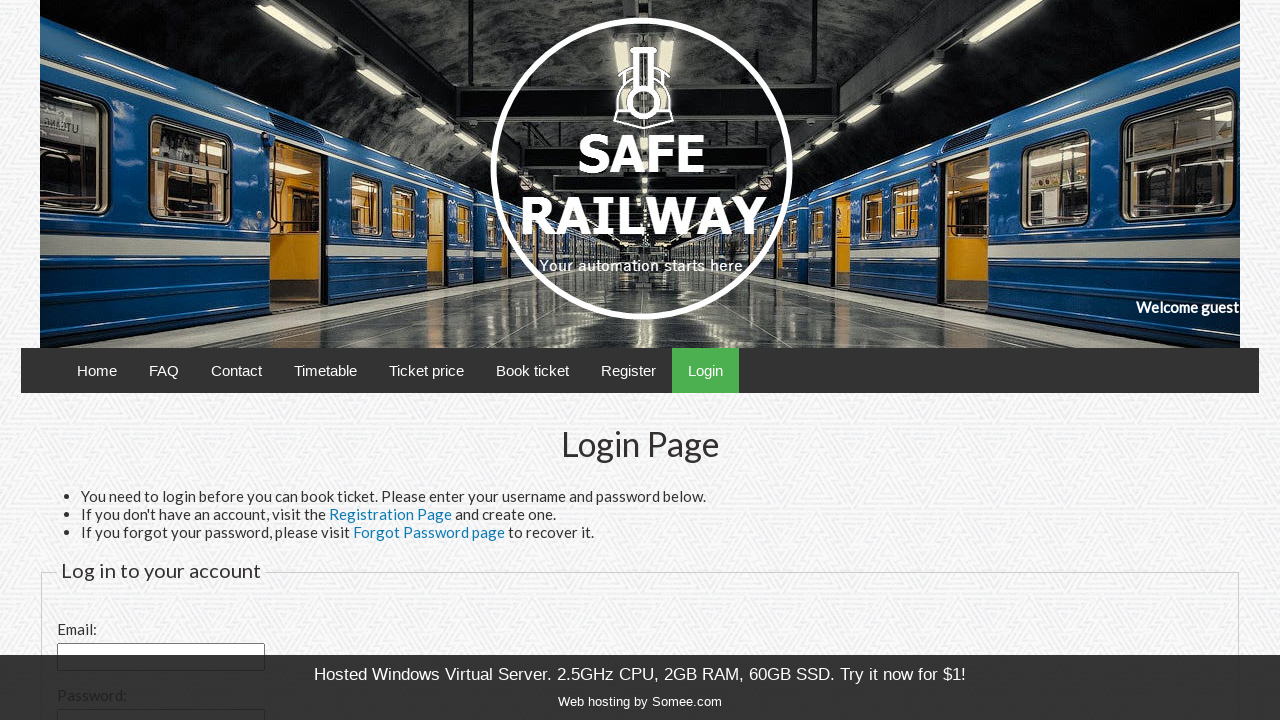

Navigation to login page completed - URL changed to login page
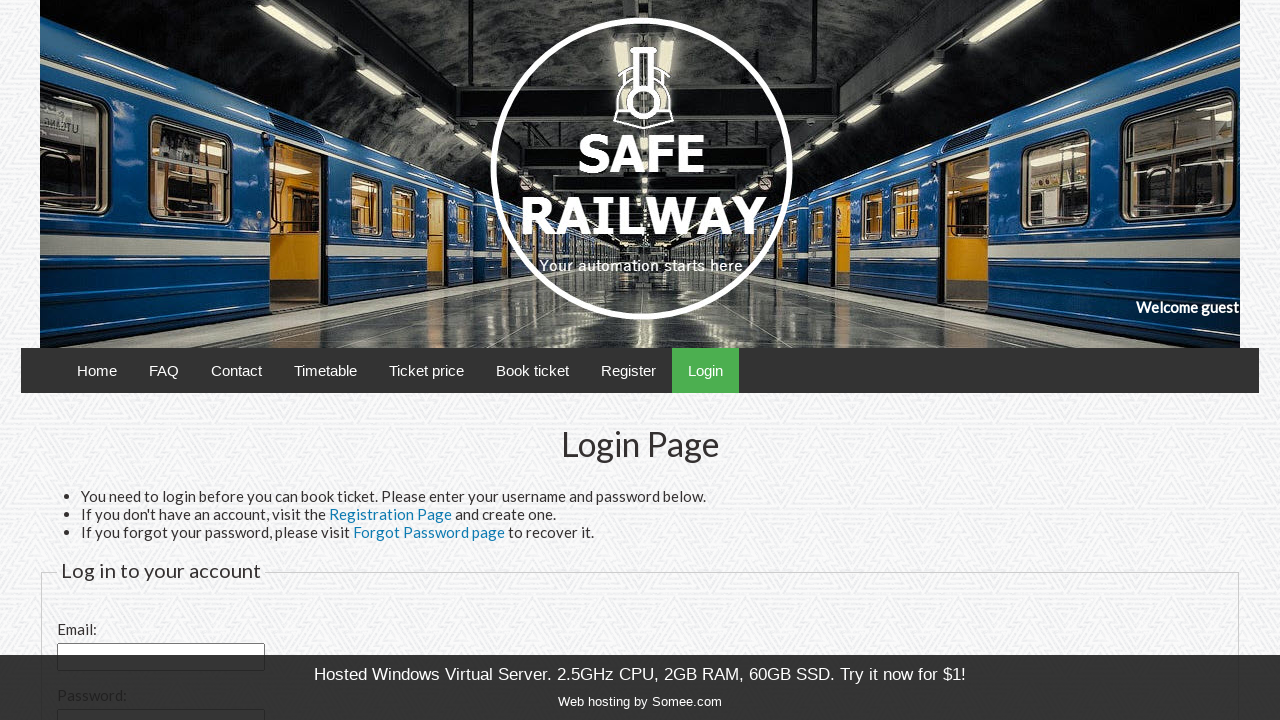

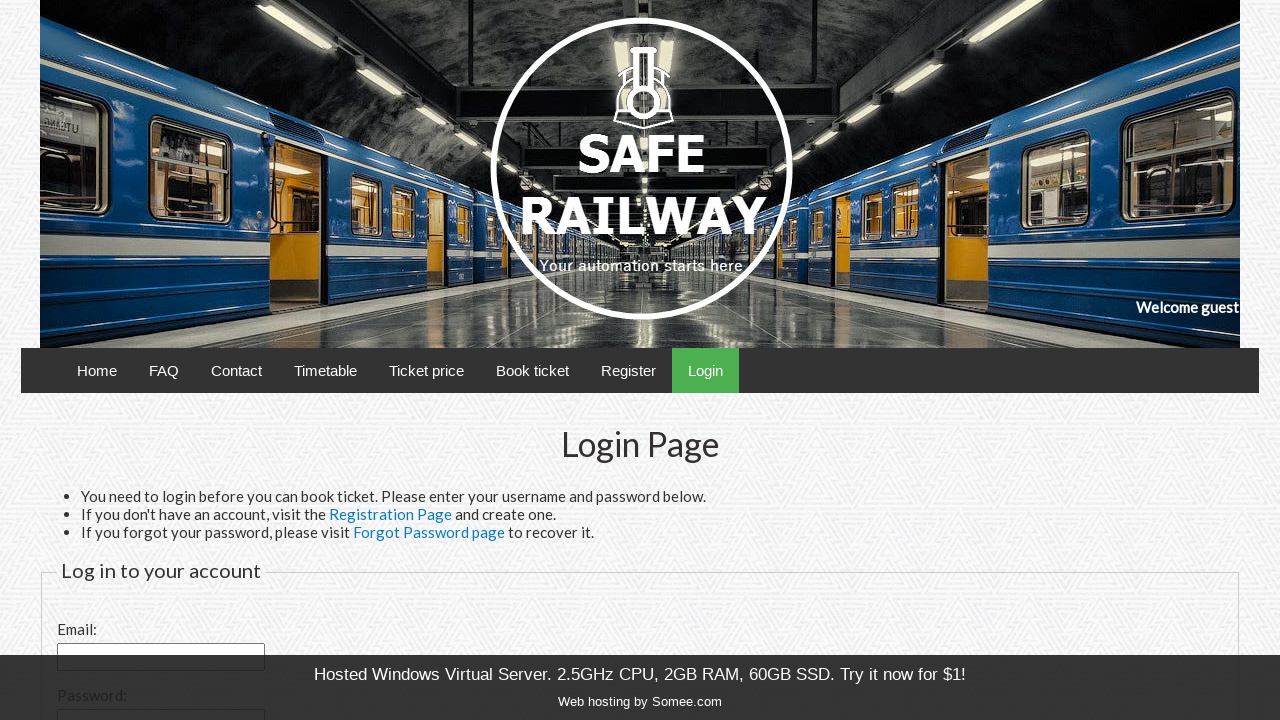